Tests division of zero by a number by calculating 0 / 10 and verifying the result equals 0

Starting URL: https://testsheepnz.github.io/BasicCalculator.html

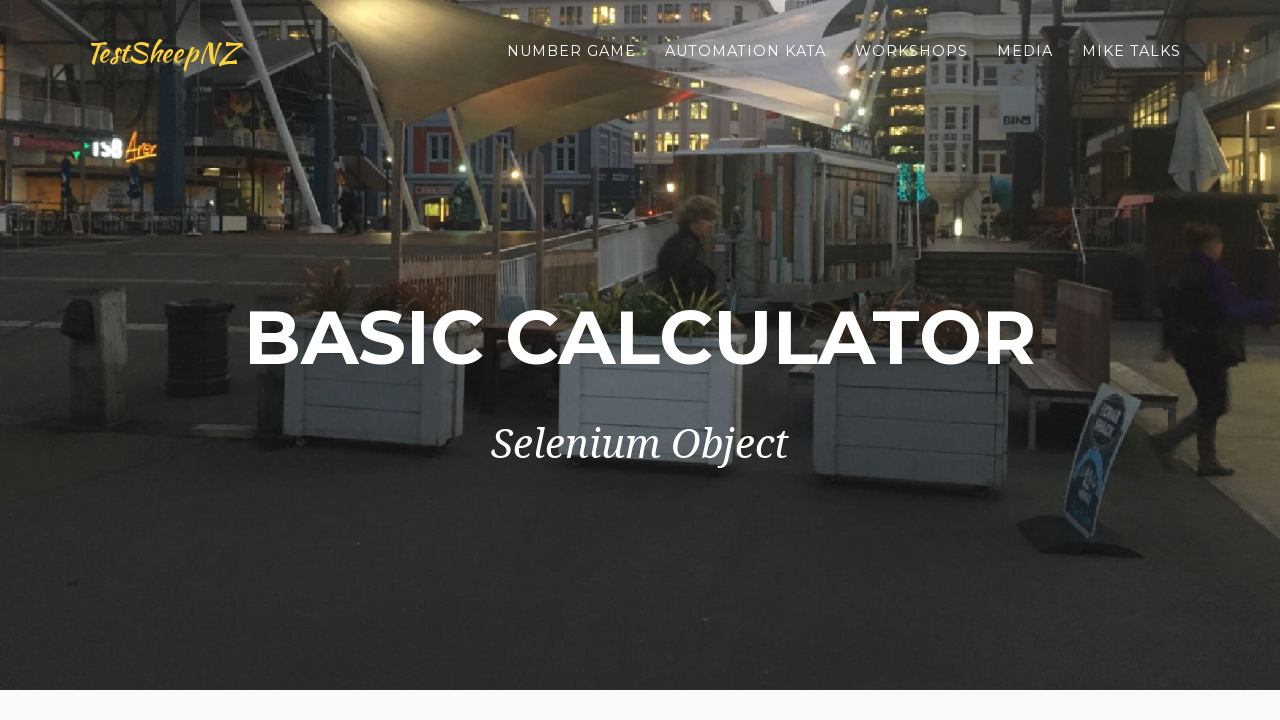

Filled first number field with 0 on #number1Field
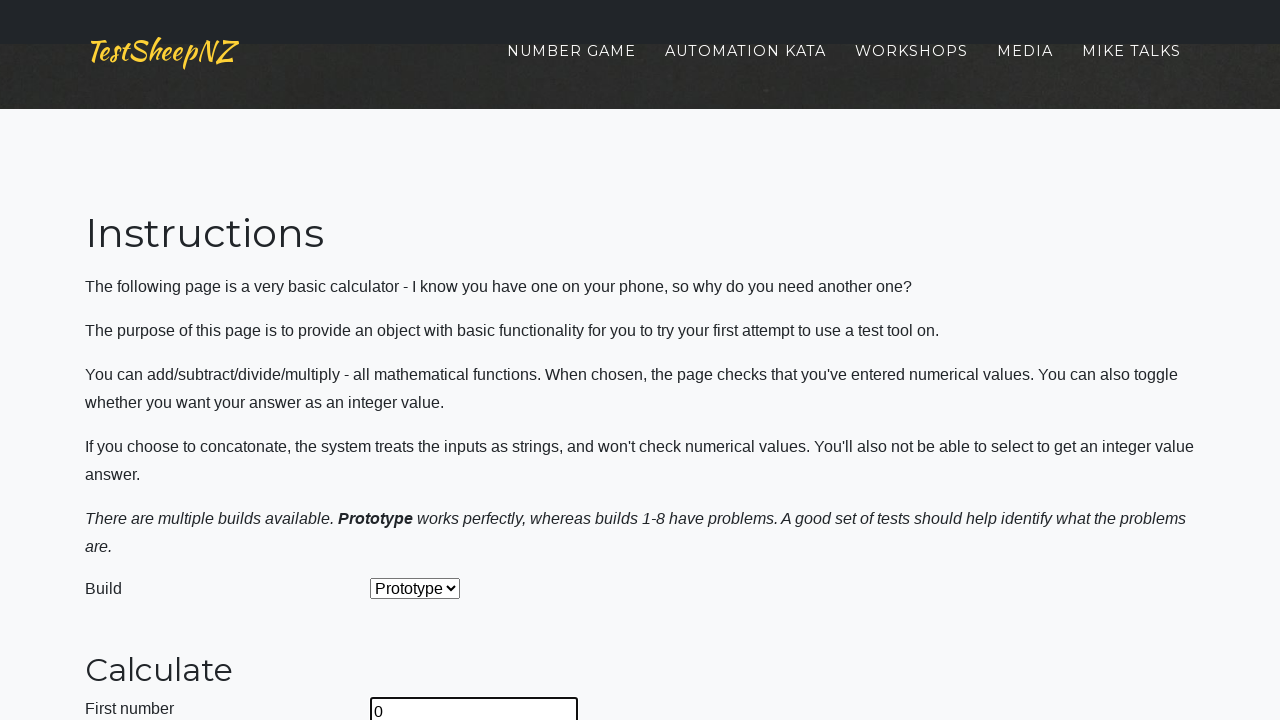

Filled second number field with 10 on #number2Field
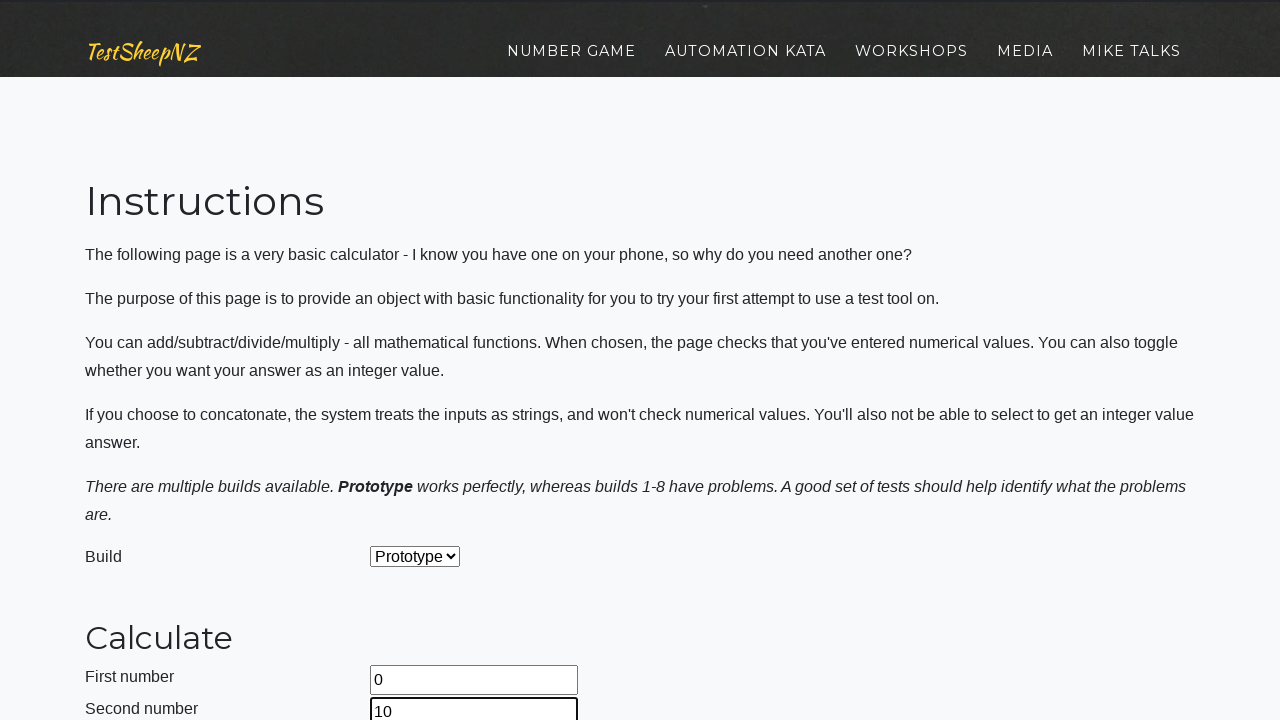

Selected Divide operation from dropdown on #selectOperationDropdown
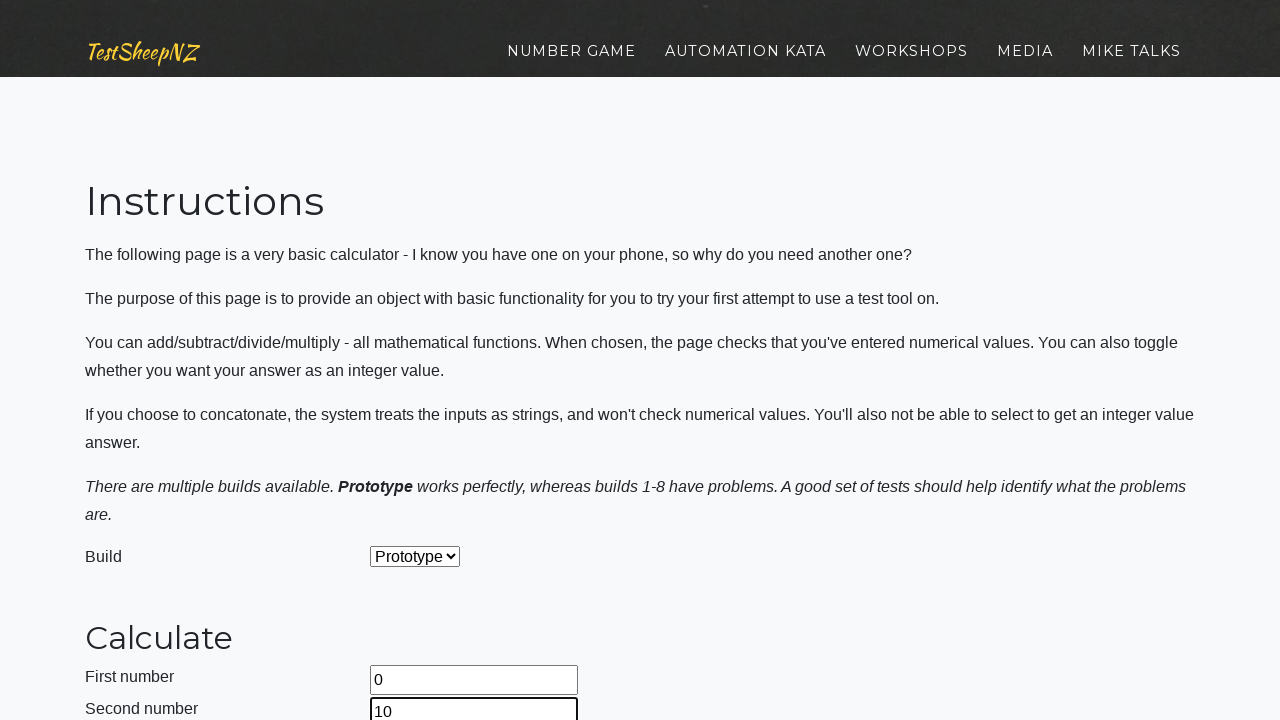

Clicked calculate button at (422, 361) on #calculateButton
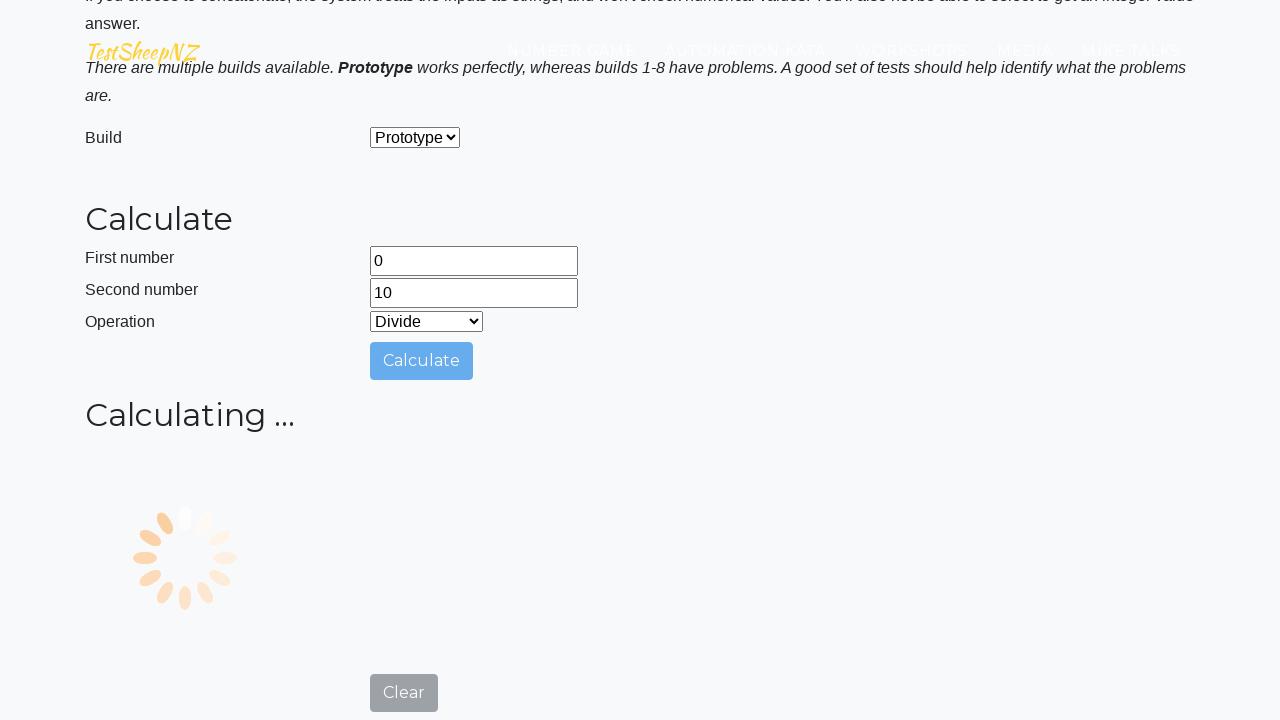

Result field appeared with answer
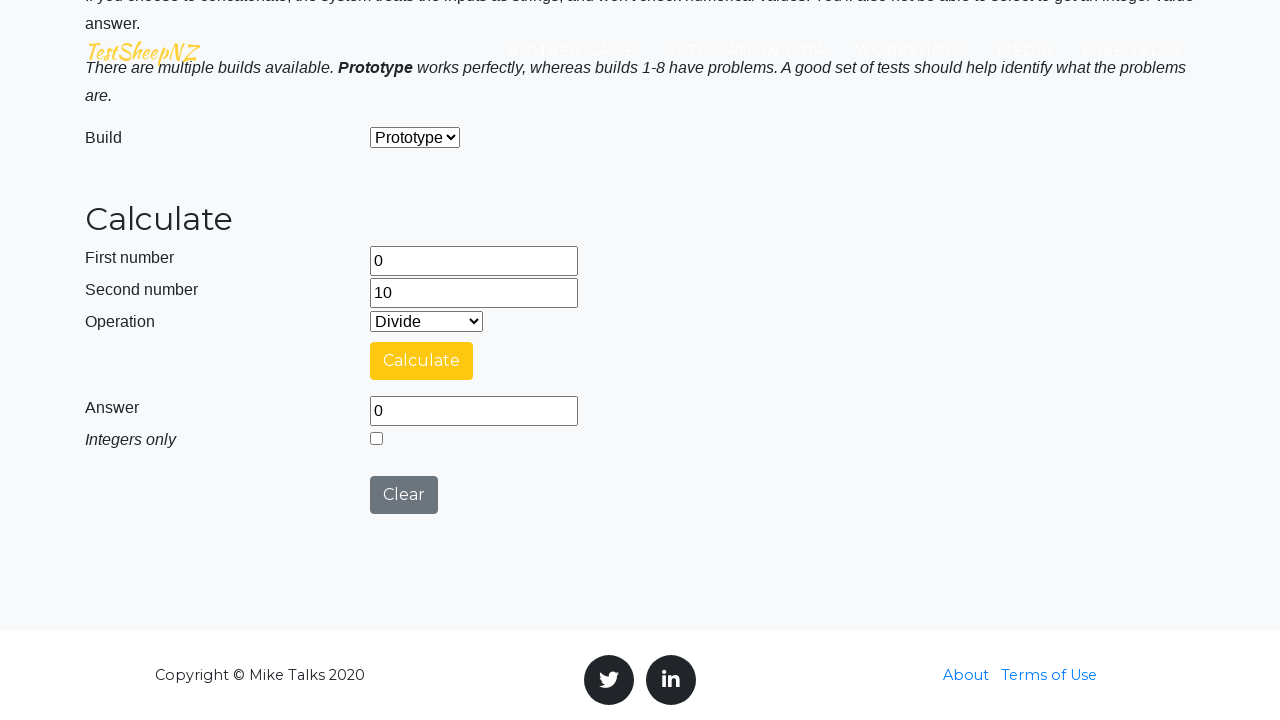

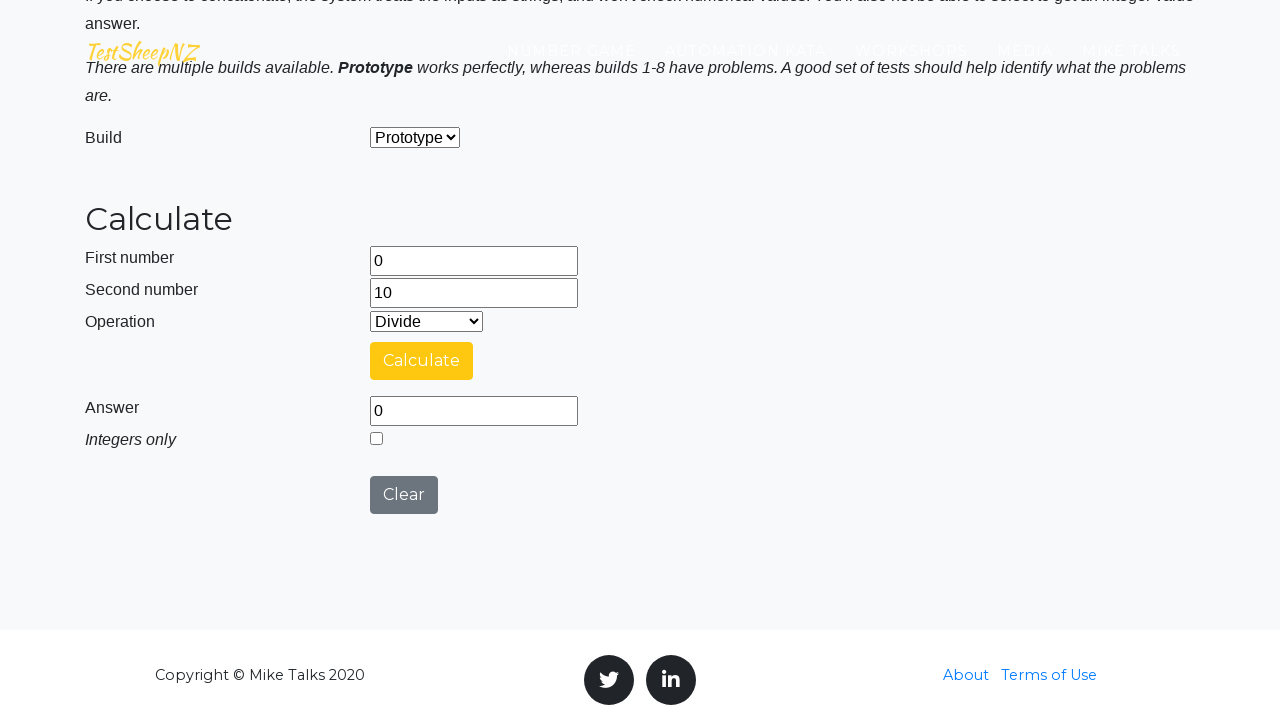